Tests a form submission that requires reading a hidden attribute value, calculating a mathematical expression based on it, filling the answer, checking checkboxes, and submitting the form

Starting URL: https://suninjuly.github.io/get_attribute.html

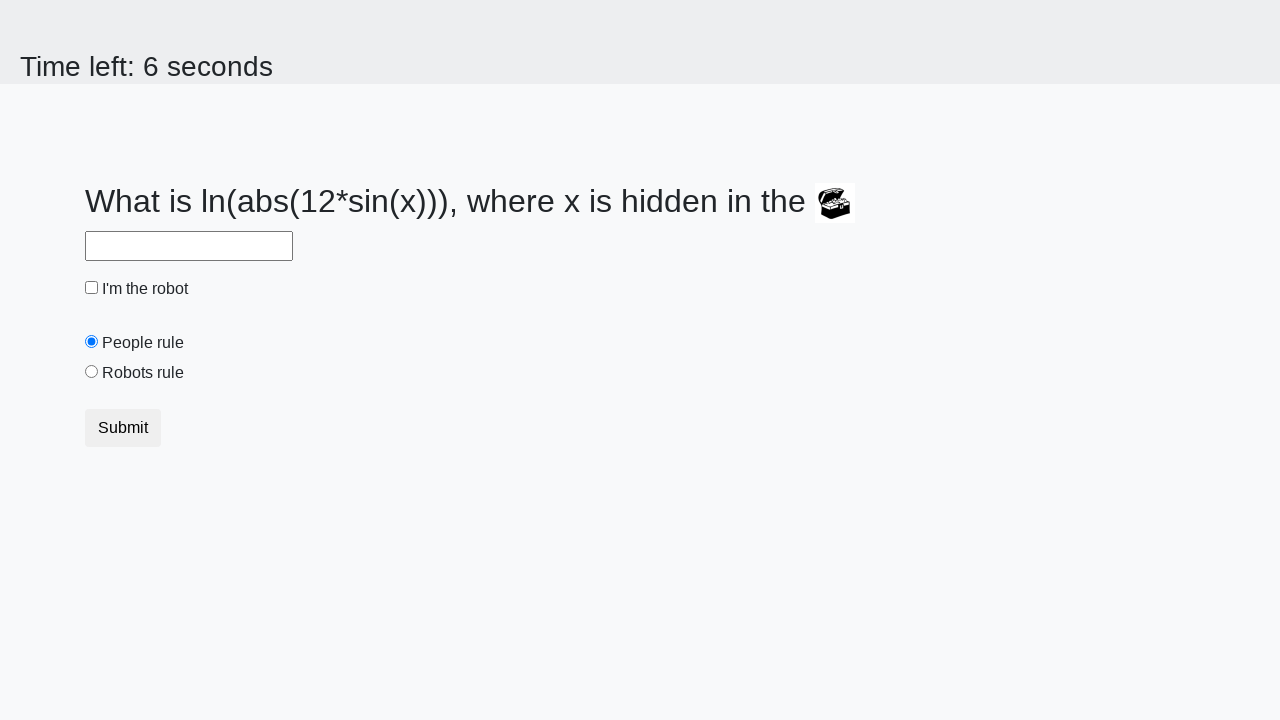

Located treasure element with hidden valuex attribute
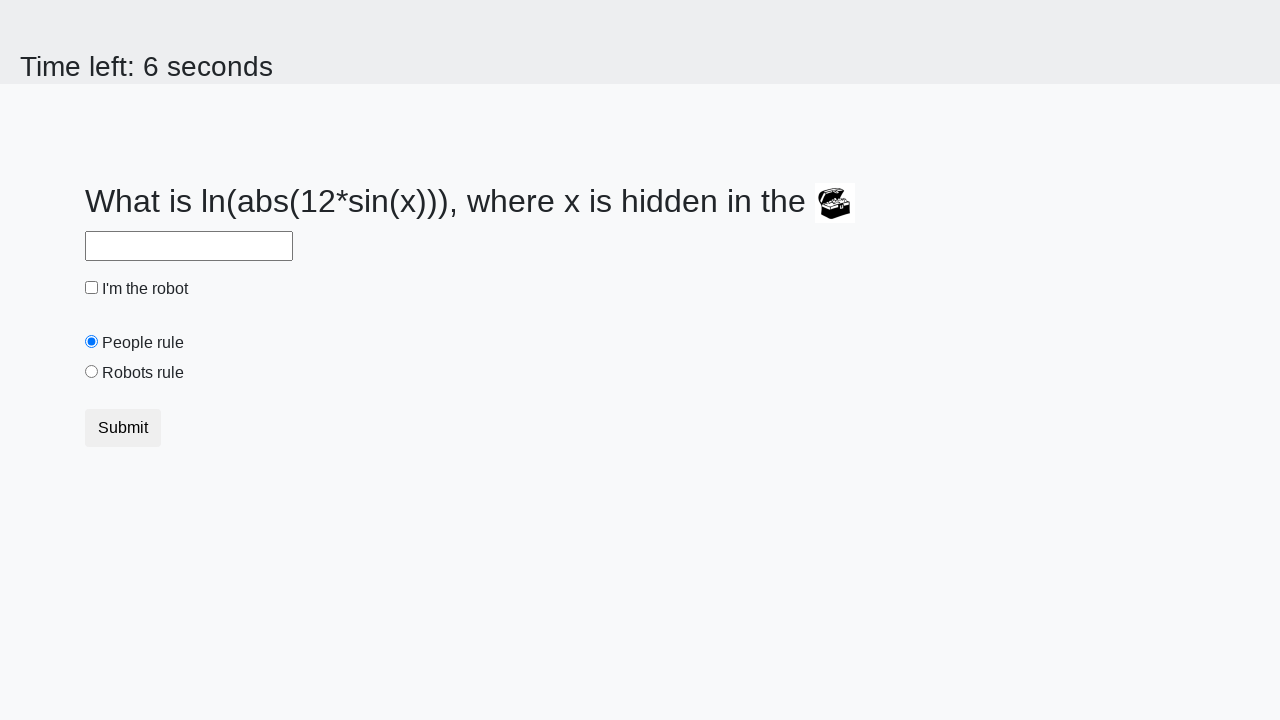

Retrieved hidden valuex attribute value: 495
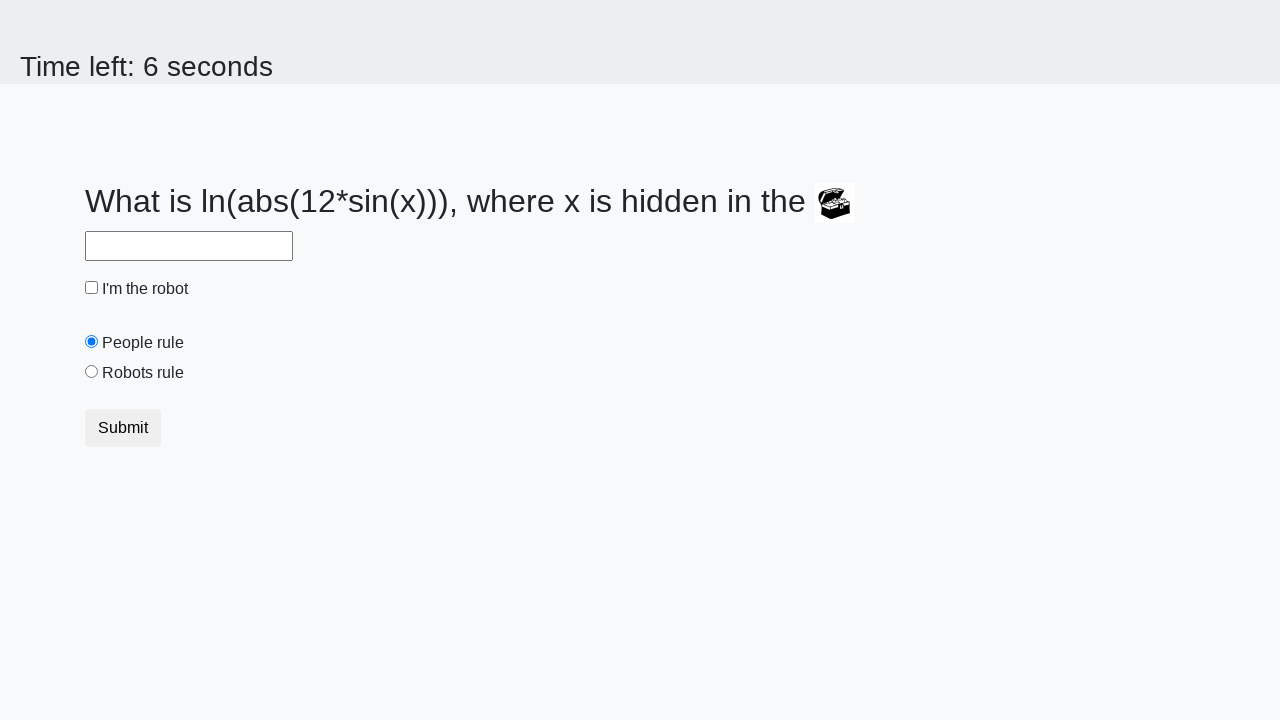

Calculated mathematical expression result: 2.4649423793816045
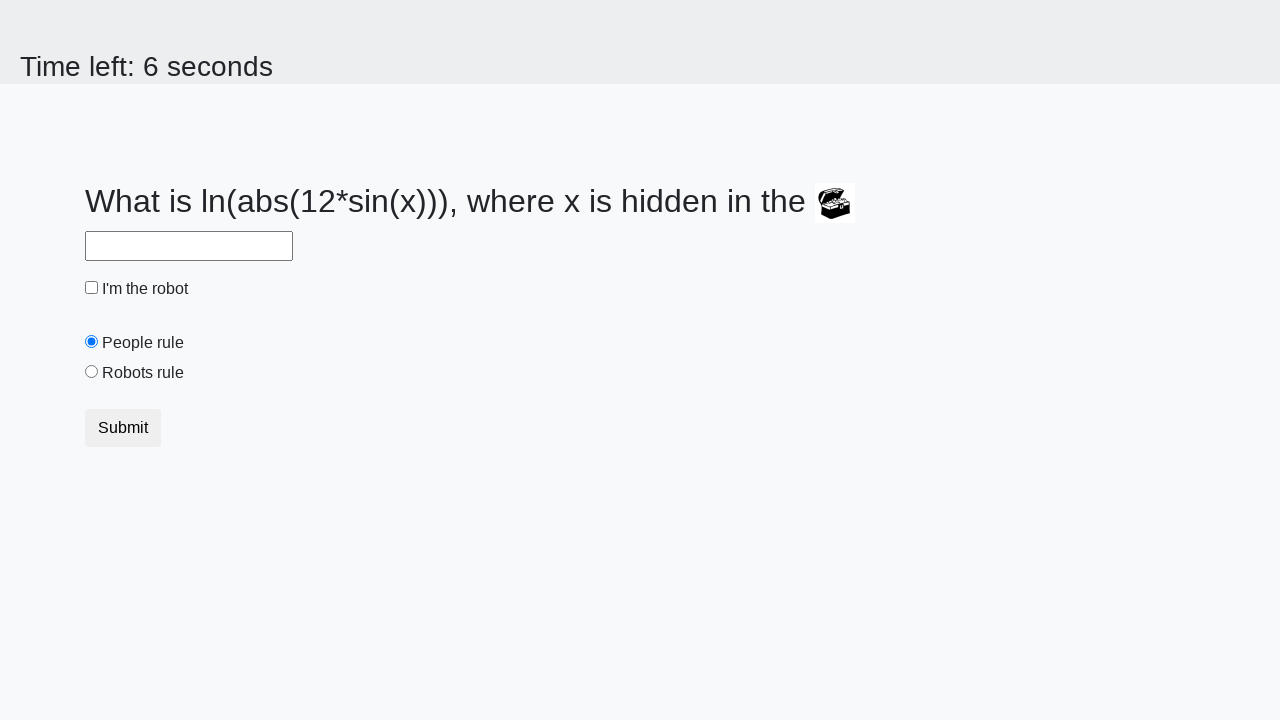

Filled answer field with calculated value: 2.4649423793816045 on #answer
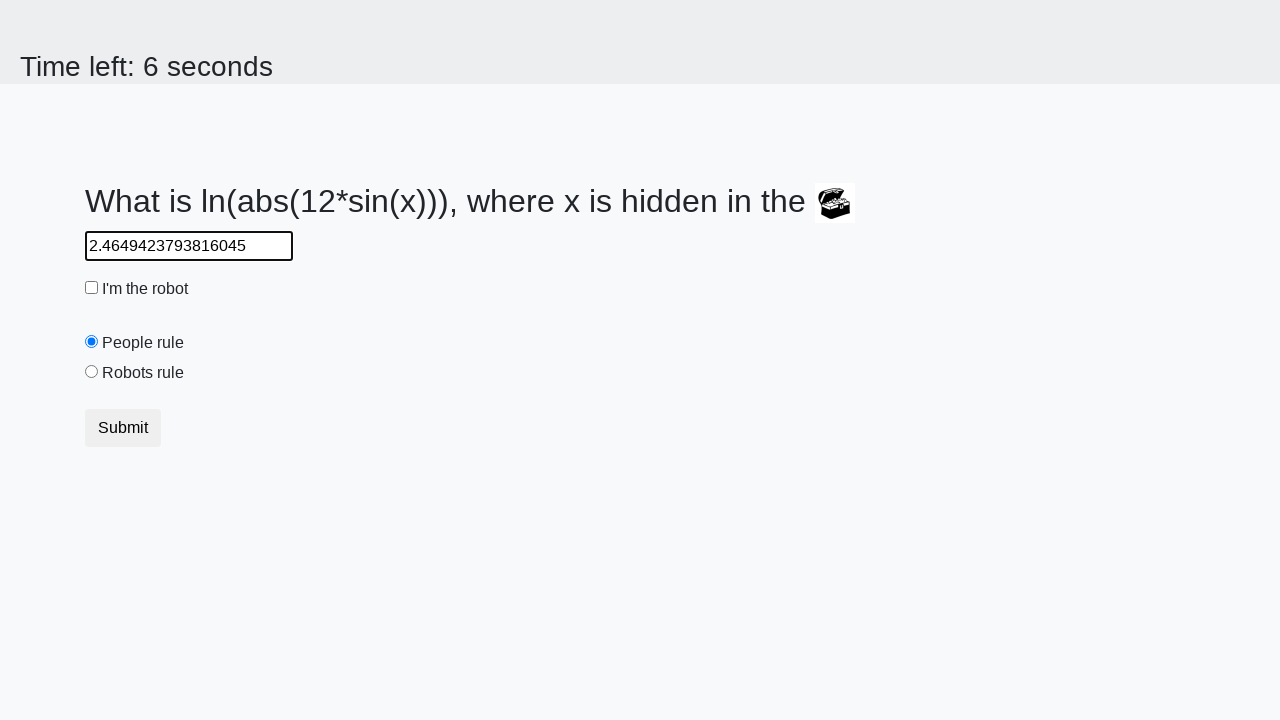

Checked the robot checkbox at (92, 288) on #robotCheckbox
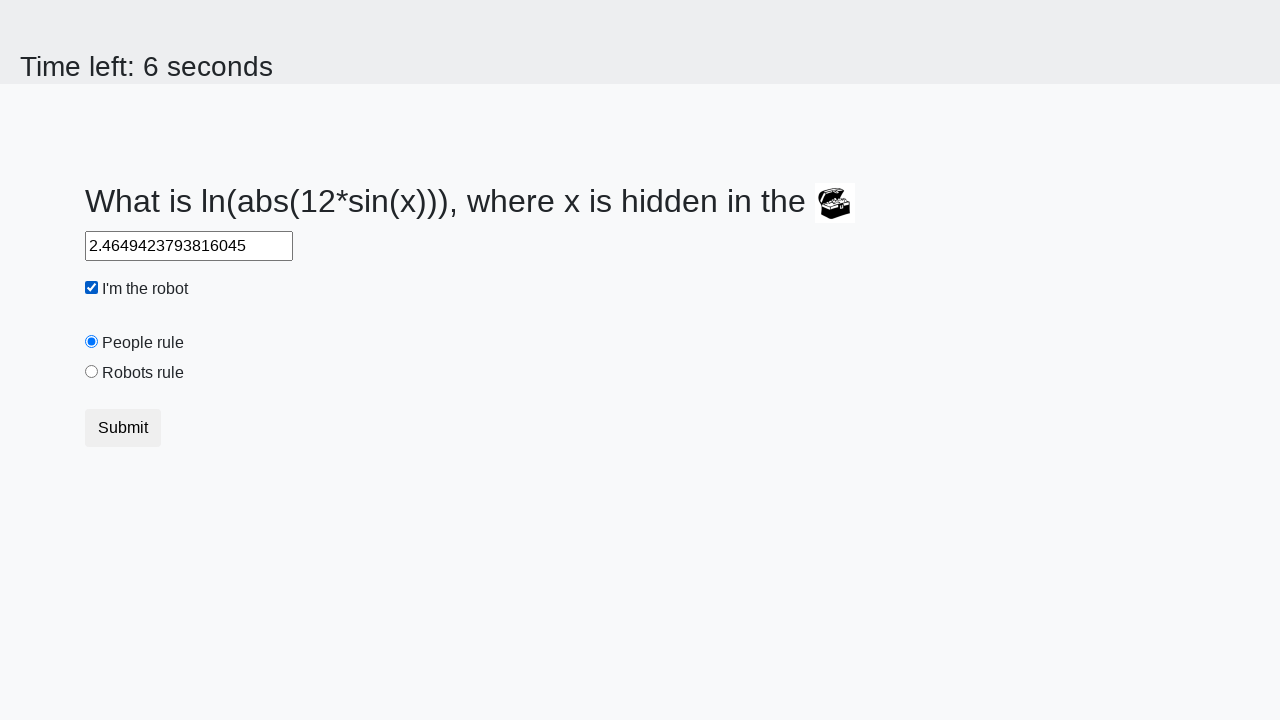

Checked the robots rule checkbox at (92, 372) on #robotsRule
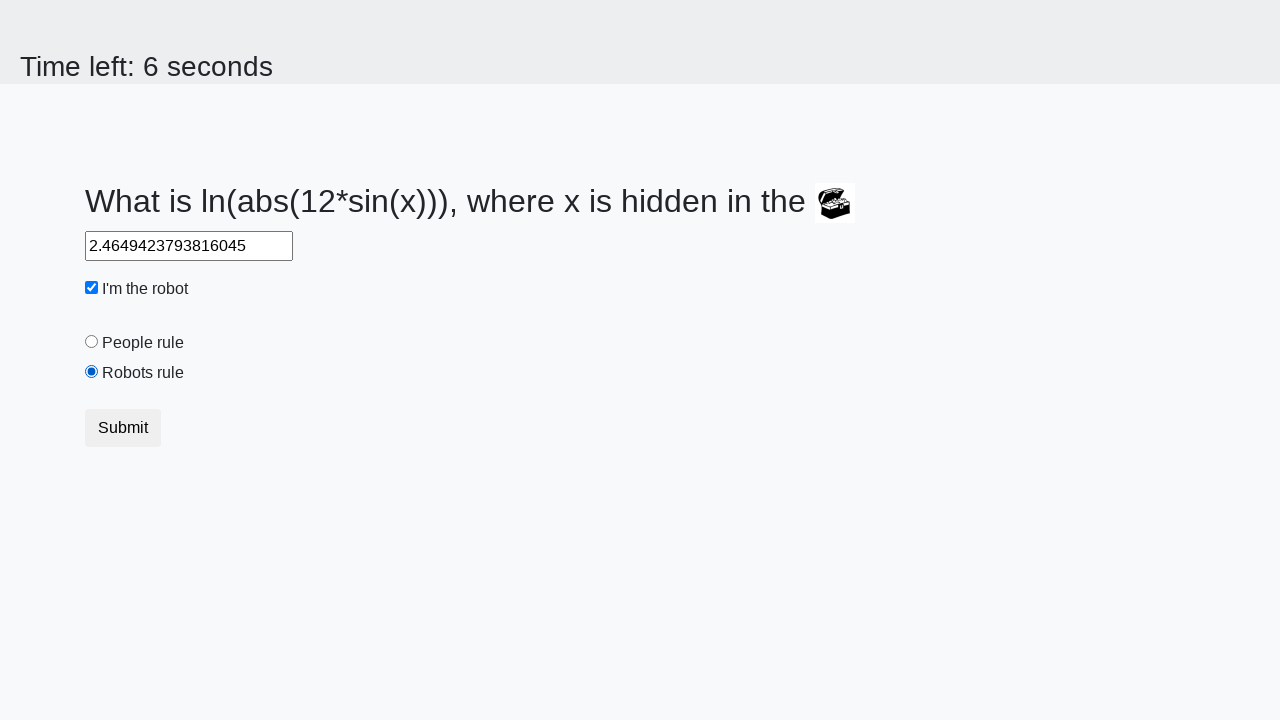

Clicked submit button to submit the form at (123, 428) on button
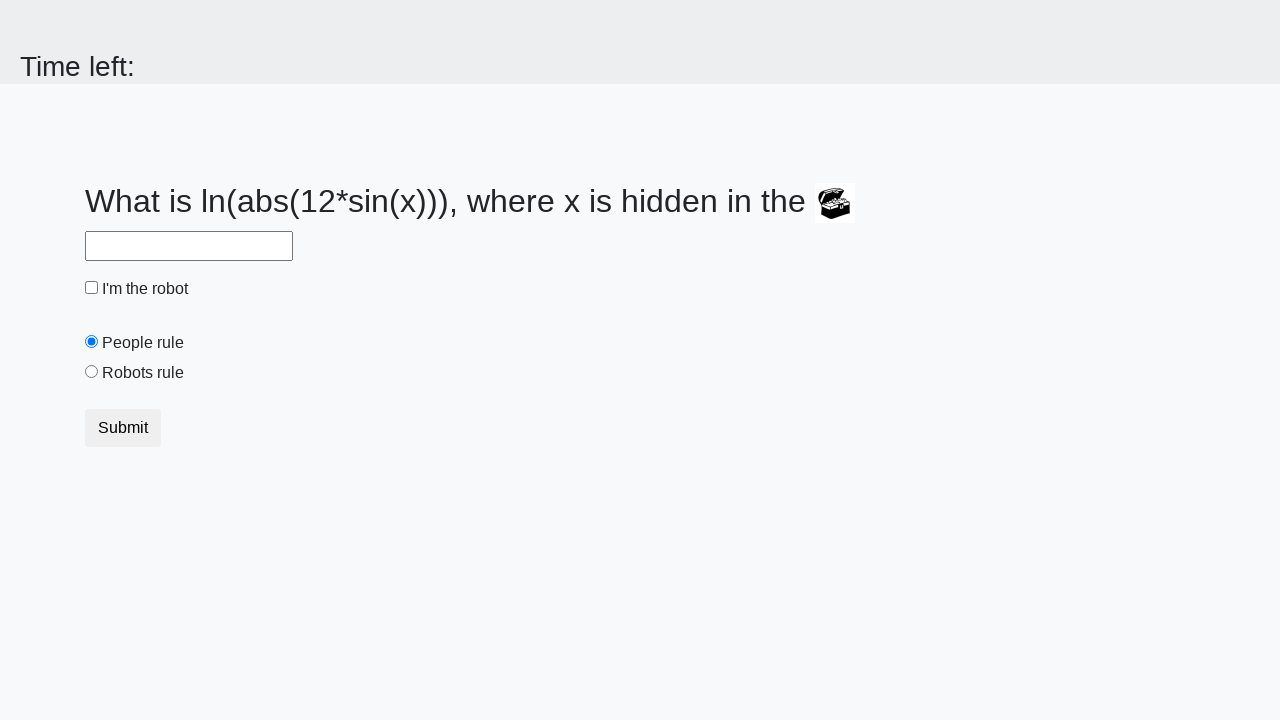

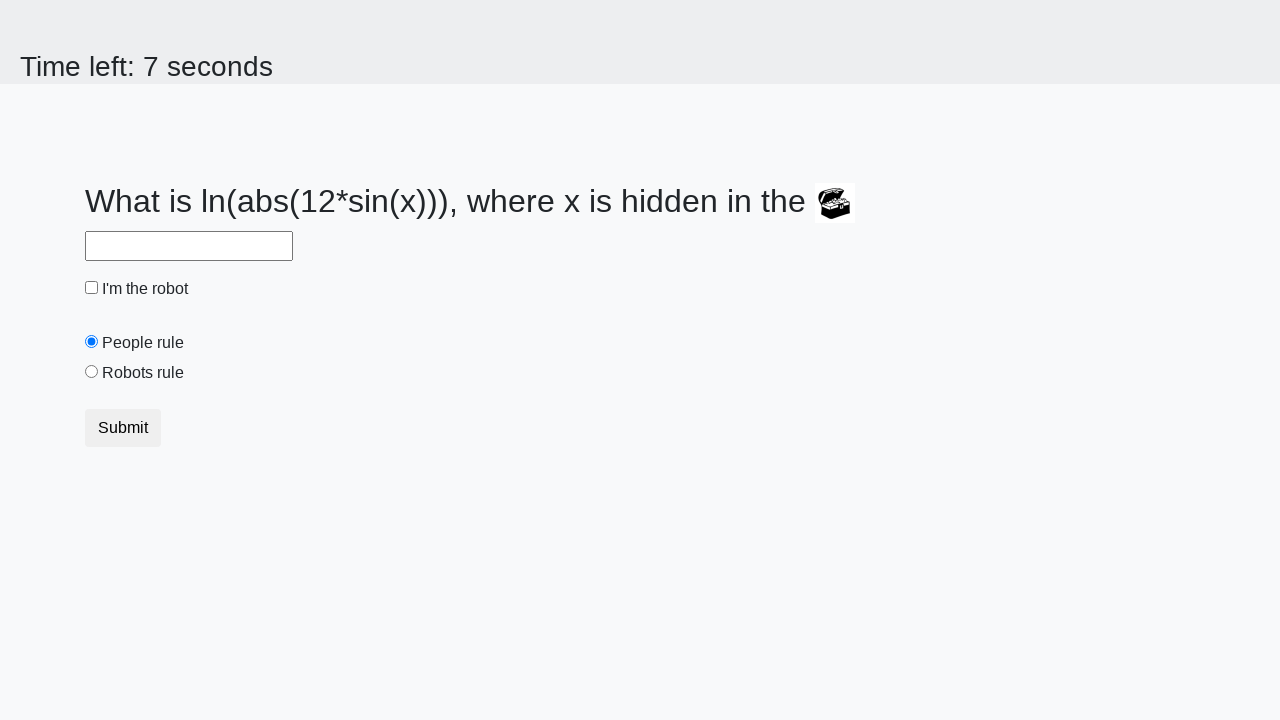